Tests the mileage calculator by entering origin and destination locations, clicking the calculate button, and waiting for distance results to display.

Starting URL: https://www.mapdevelopers.com/mileage_calculator.php

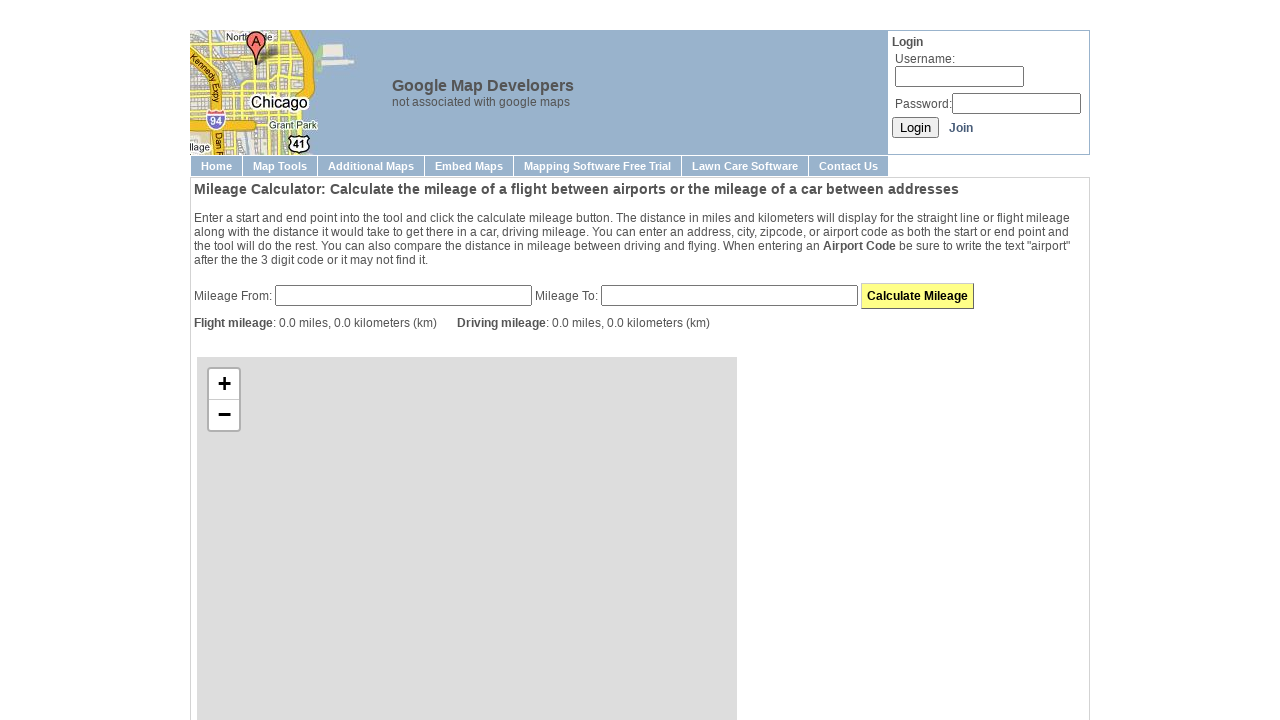

Cleared origin input field on #fromInput
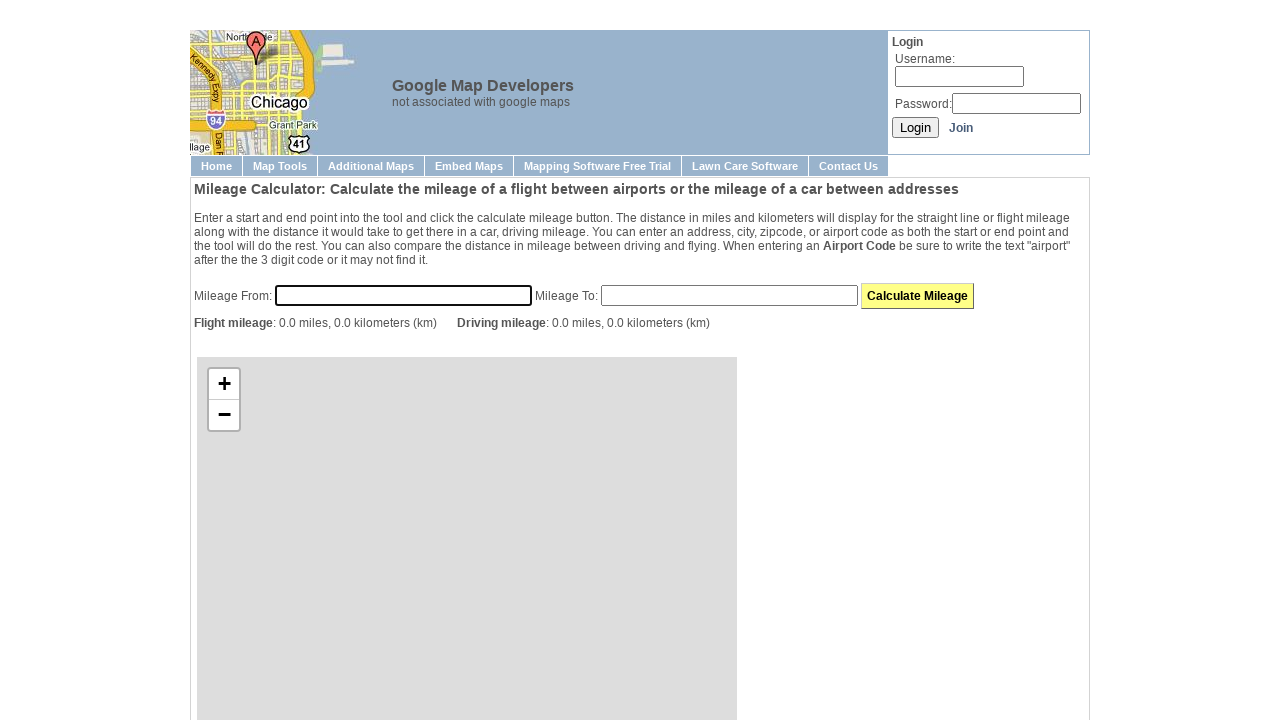

Entered 'Chicago, IL' as origin location on #fromInput
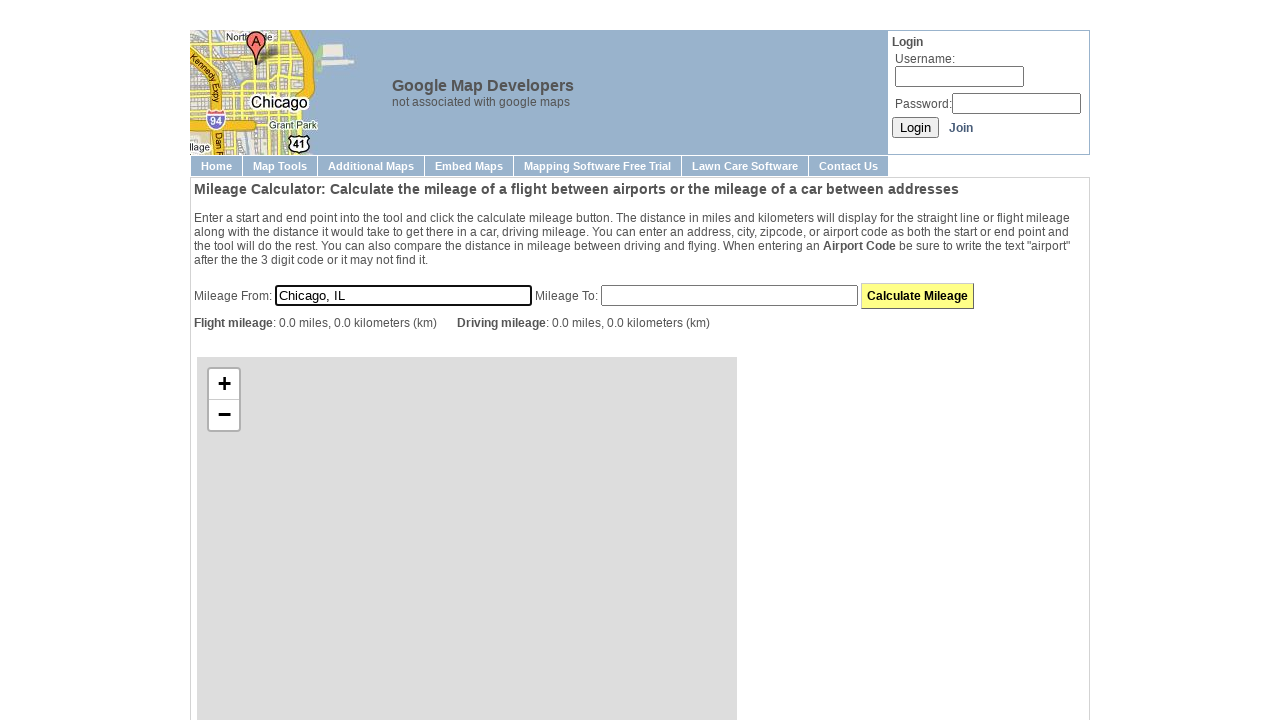

Cleared destination input field on #toInput
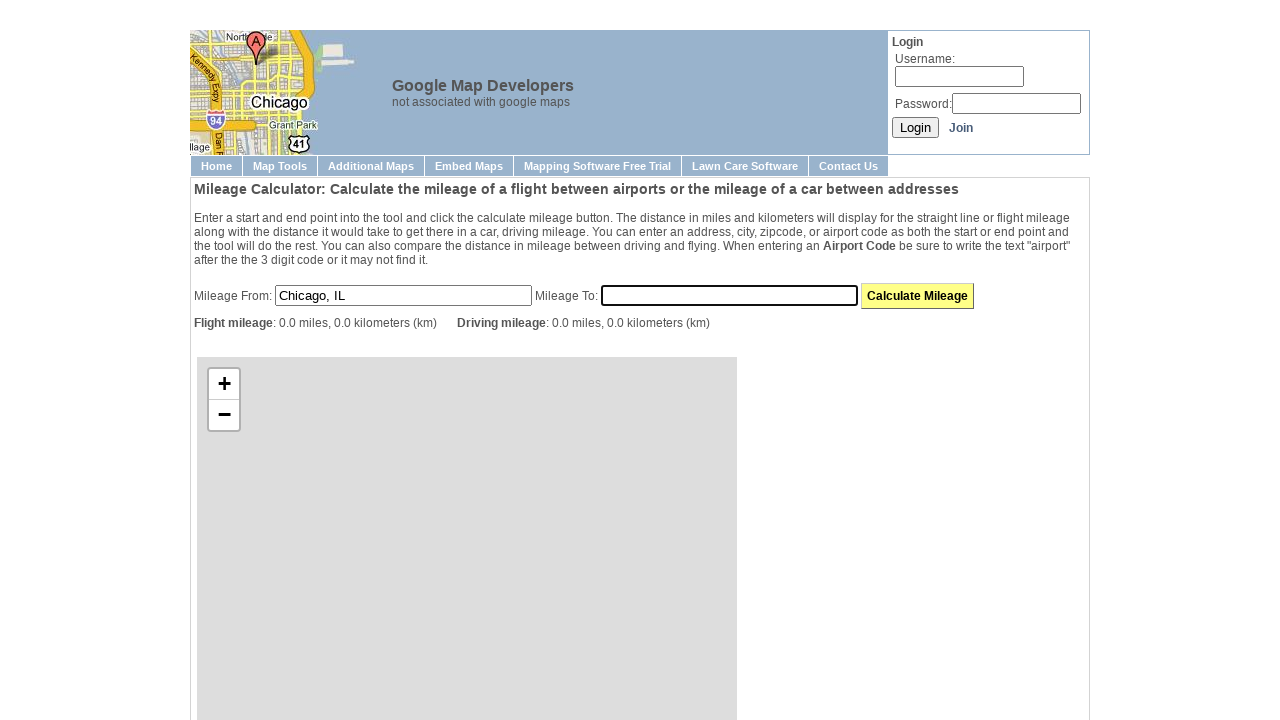

Entered 'New York, NY' as destination location on #toInput
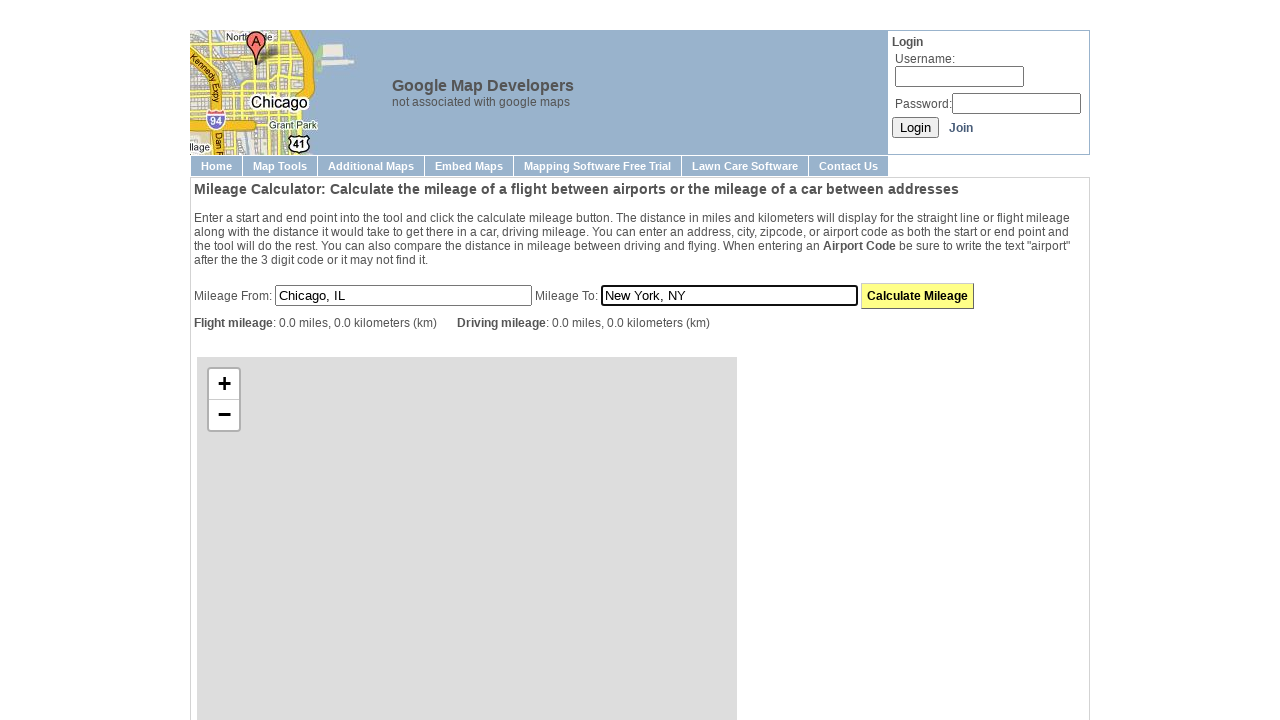

Clicked calculate distance button at (918, 296) on .link_button
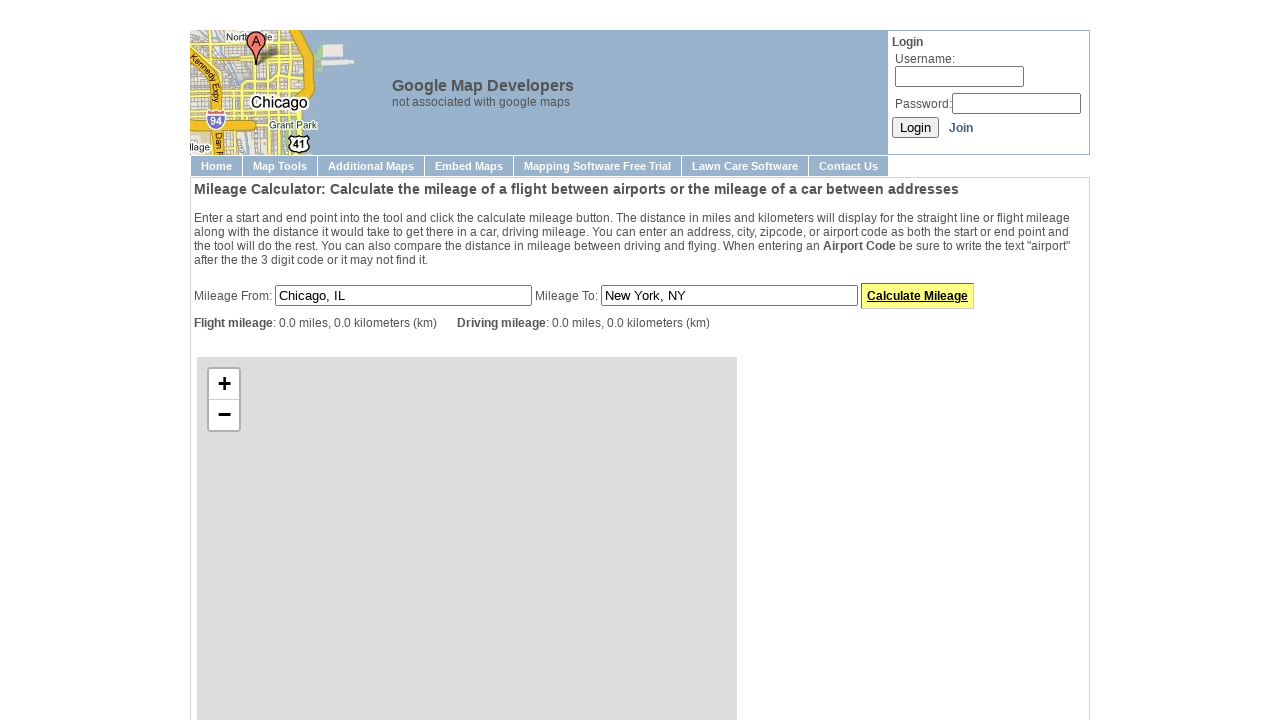

Flight distance result loaded
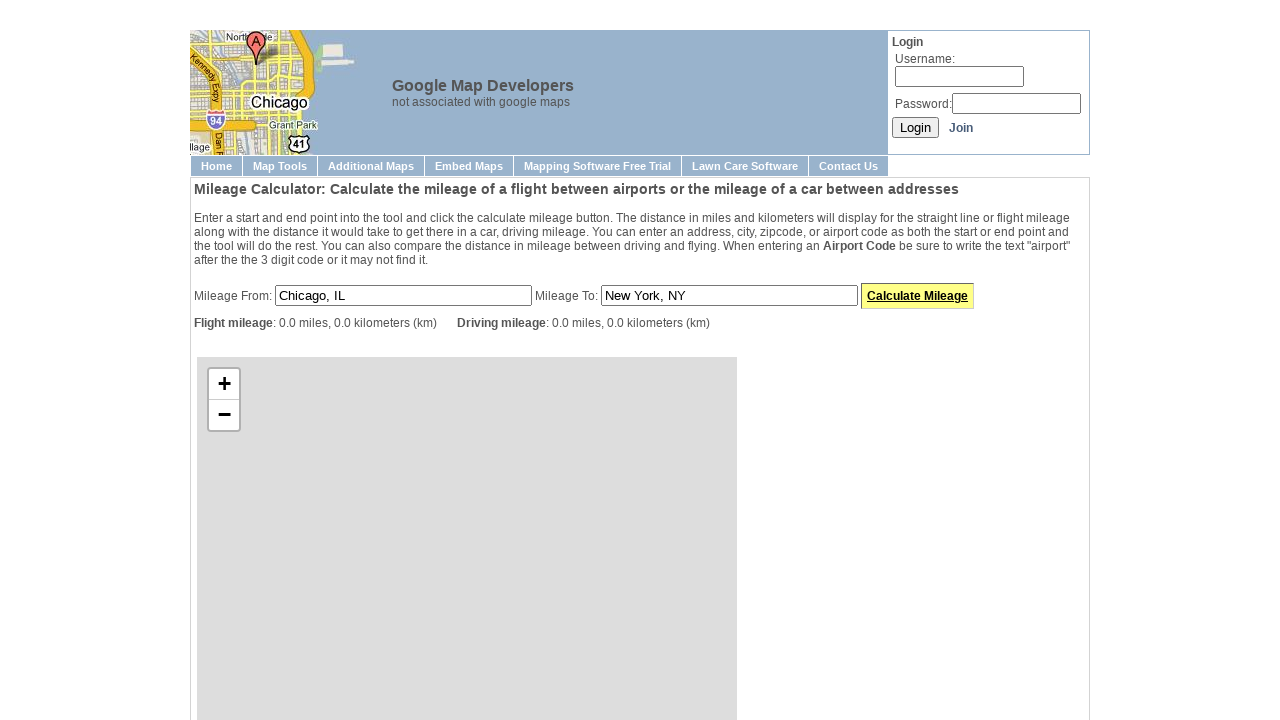

Car distance result loaded
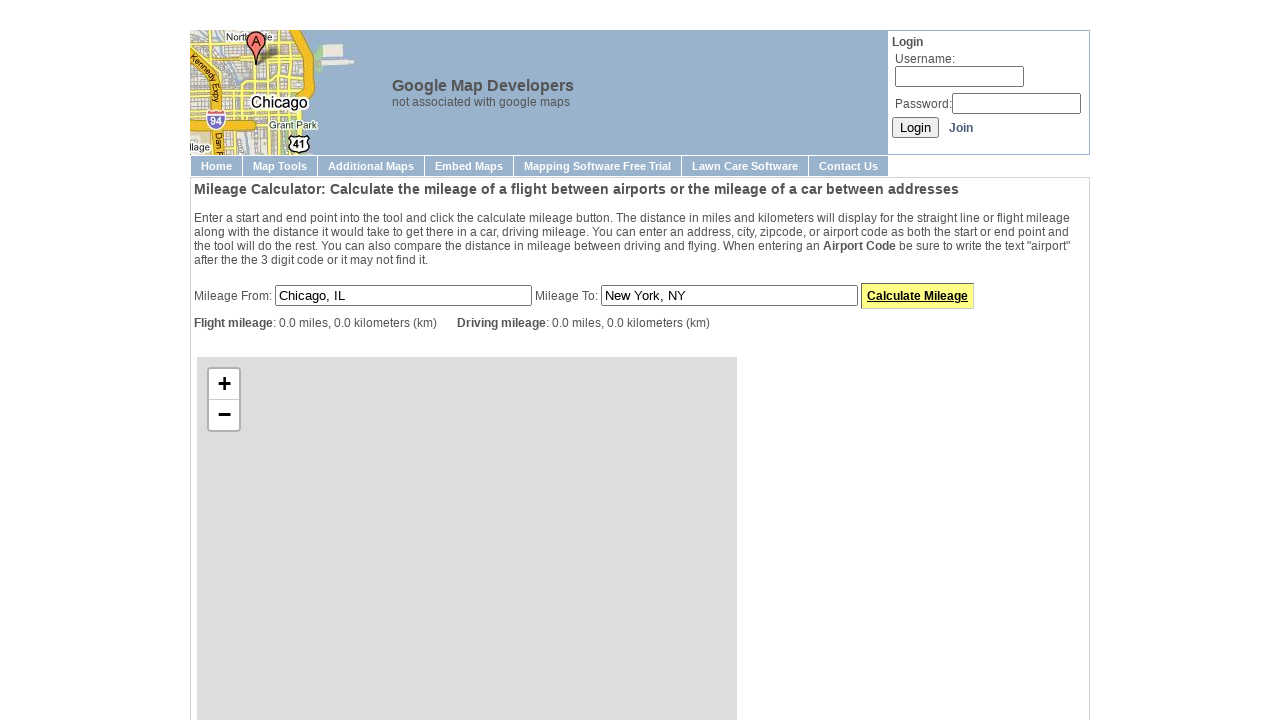

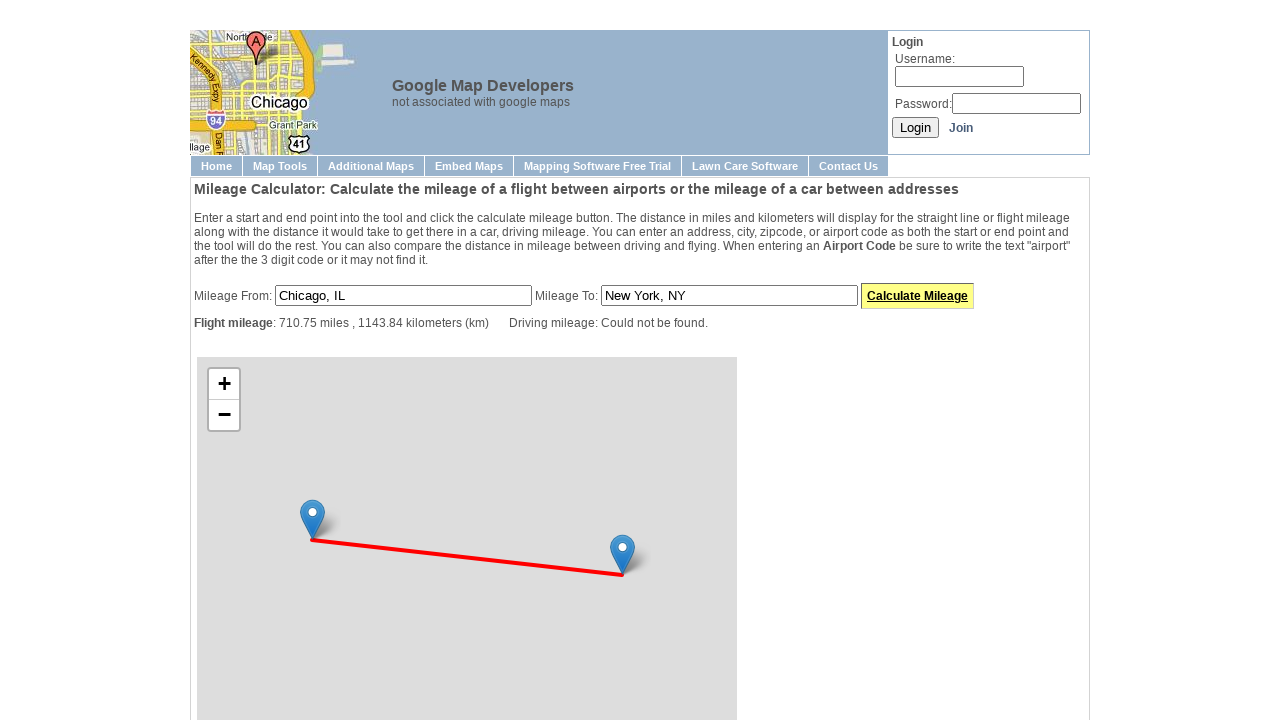